Tests dynamic page loading where an existing hidden element becomes visible after clicking a Start button. Clicks start, waits for loading to complete, and verifies the finish text appears.

Starting URL: http://the-internet.herokuapp.com/dynamic_loading/1

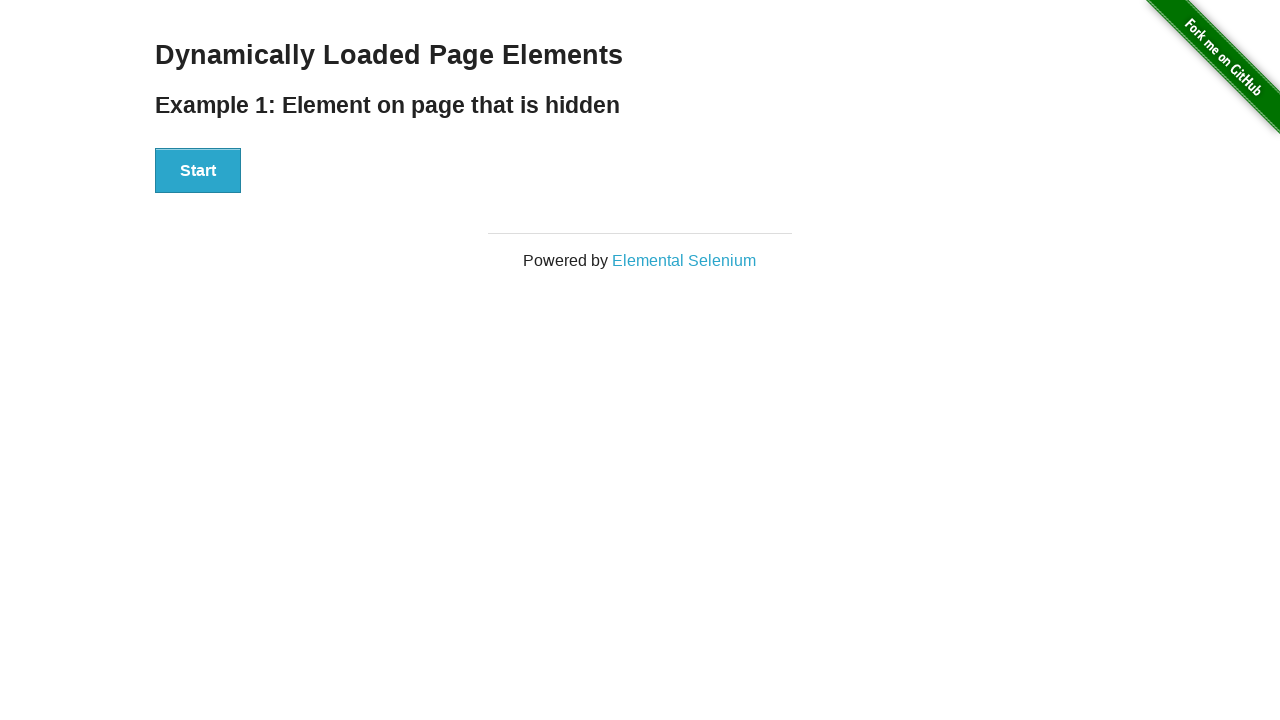

Clicked Start button to trigger dynamic loading at (198, 171) on #start button
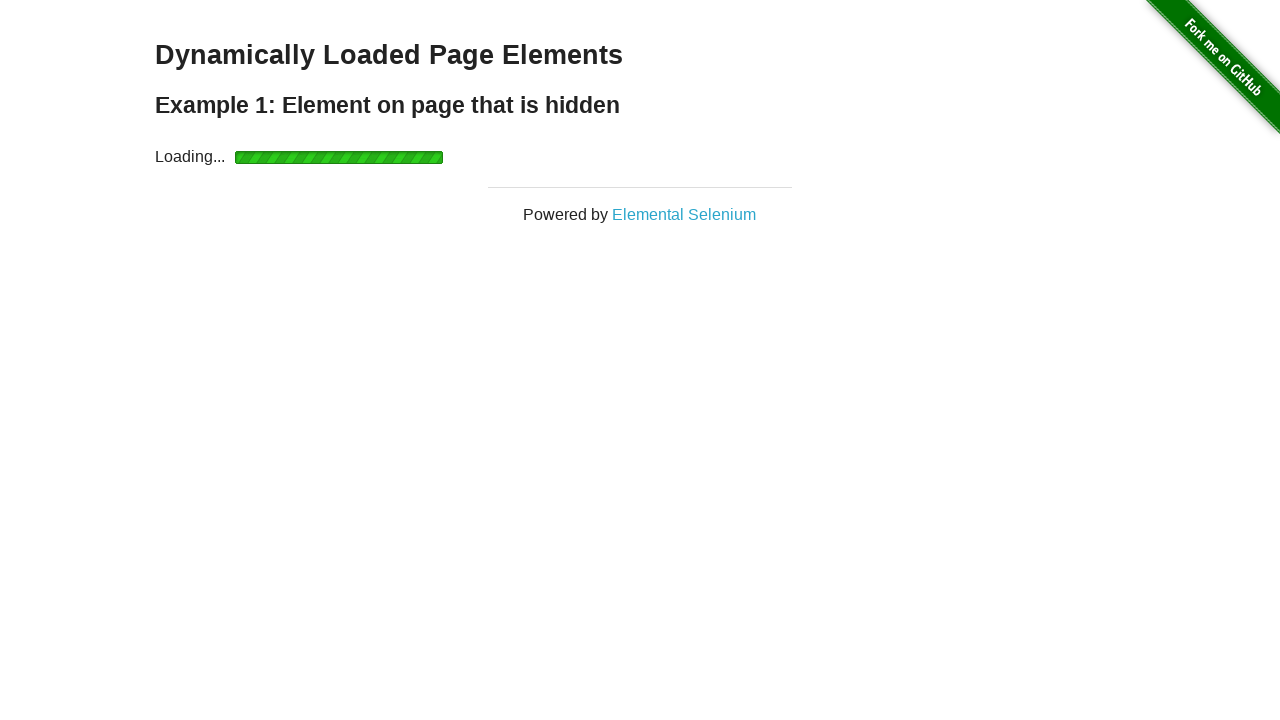

Waited for finish element to become visible after loading completed
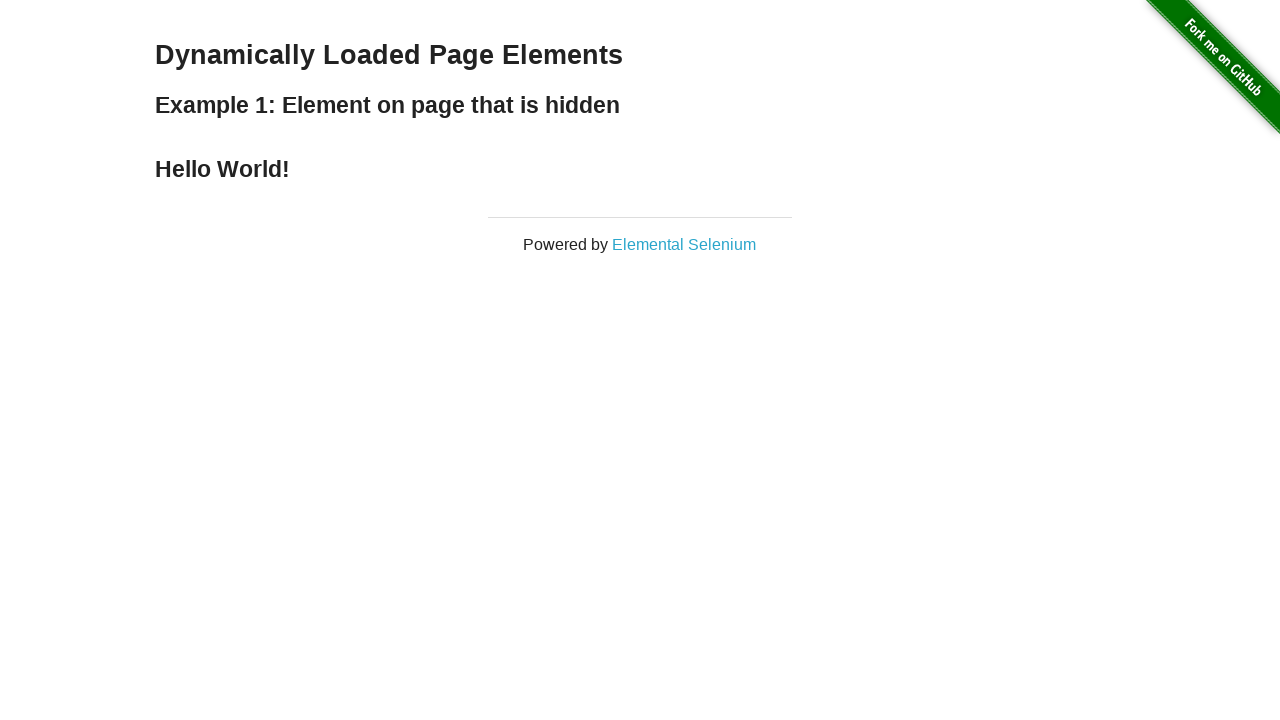

Verified finish element is visible on page
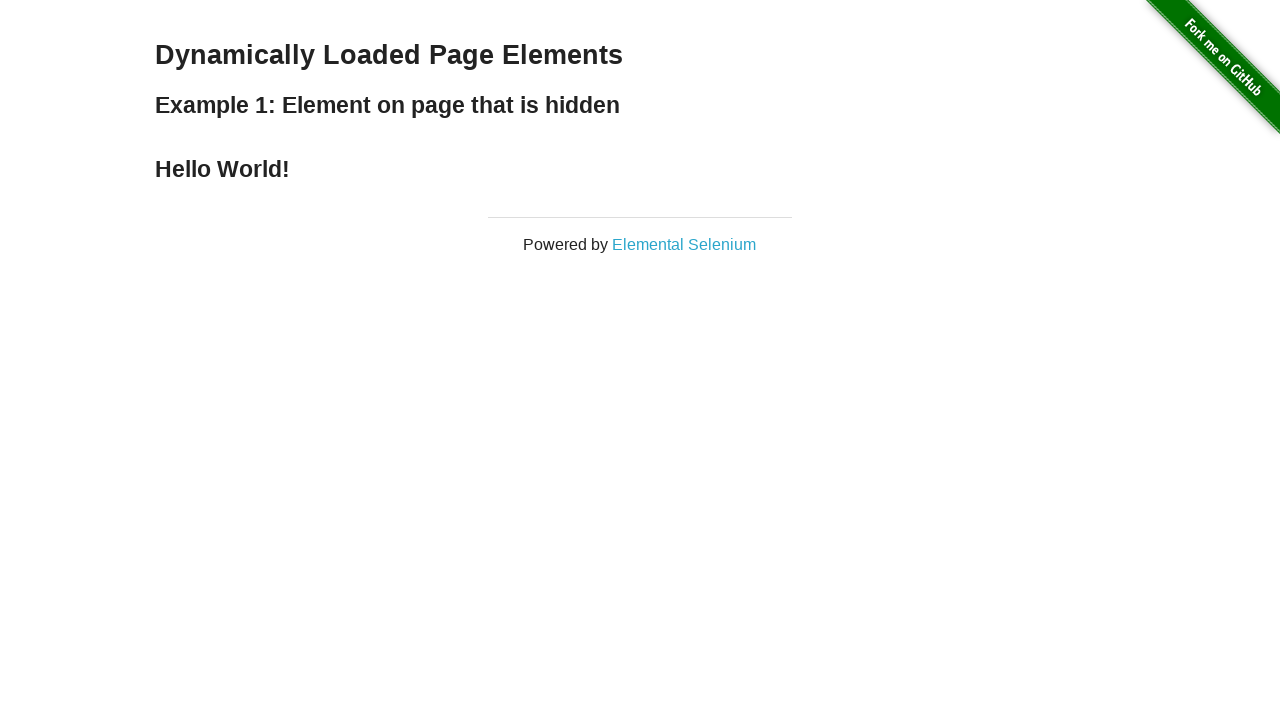

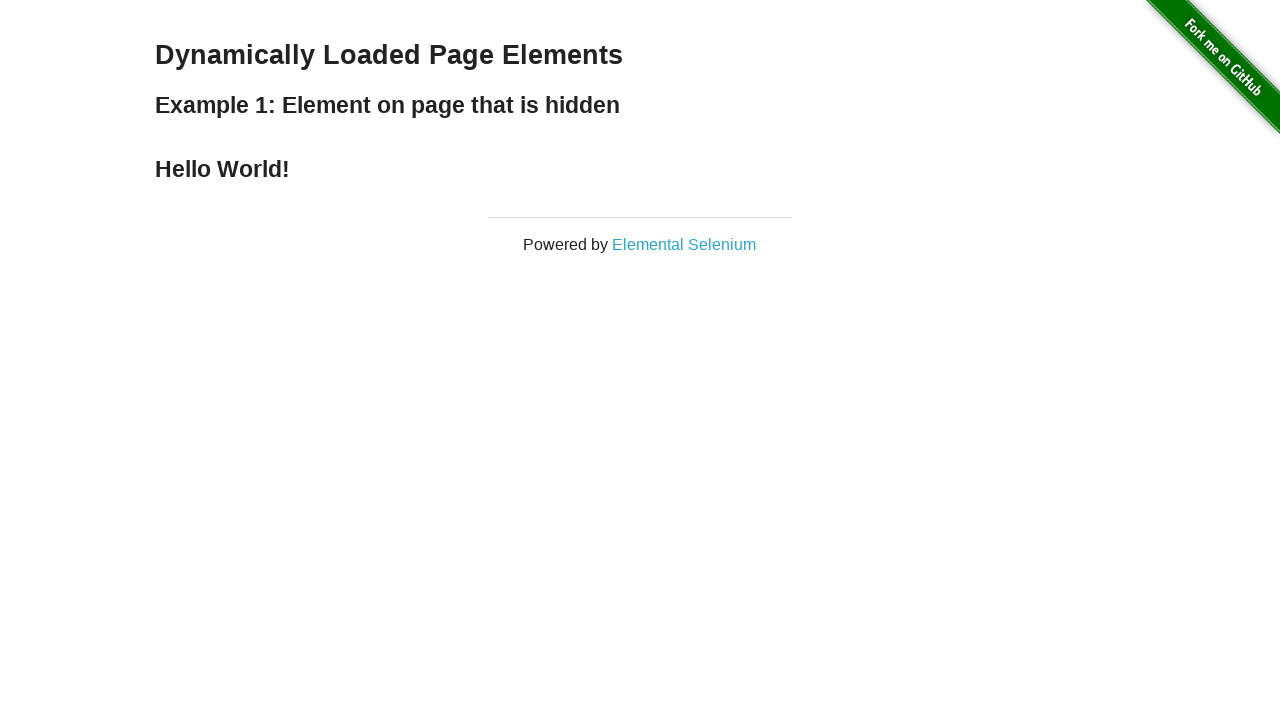